Navigates to the IPL cricket points table page and verifies that team information is displayed on the page

Starting URL: https://www.iplt20.com/points-table/men/2023

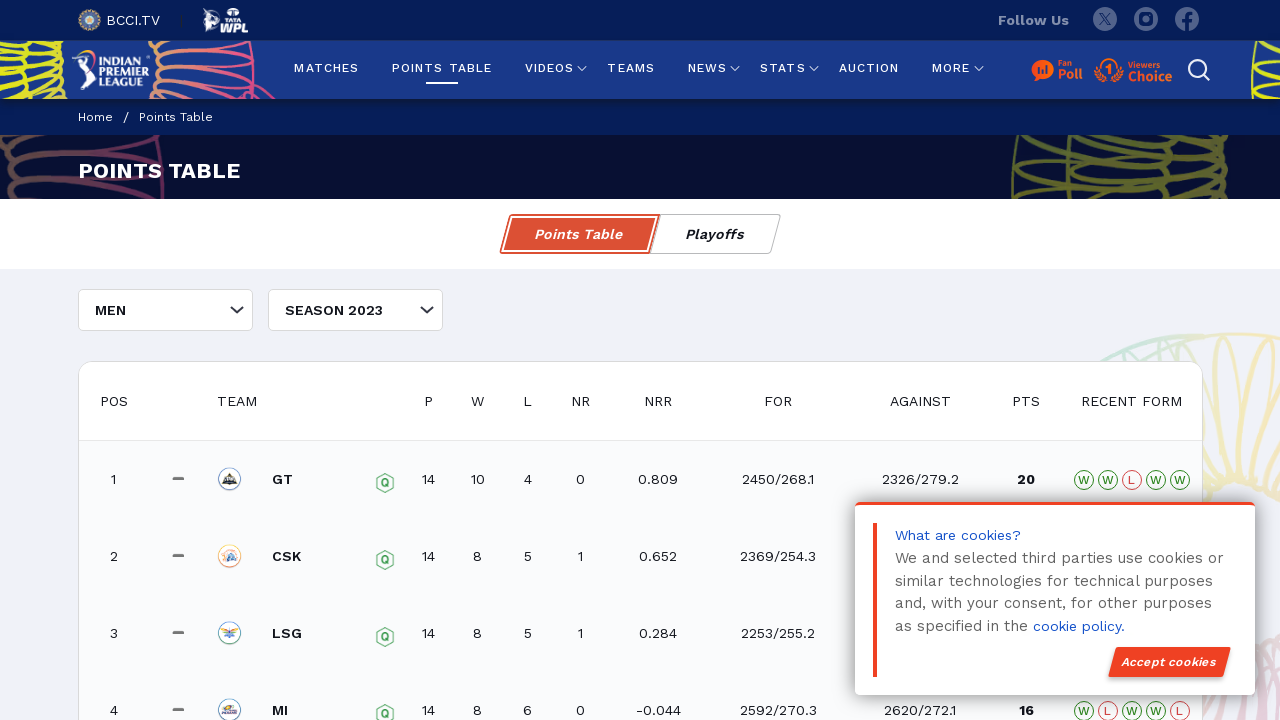

Waited for points table content to load
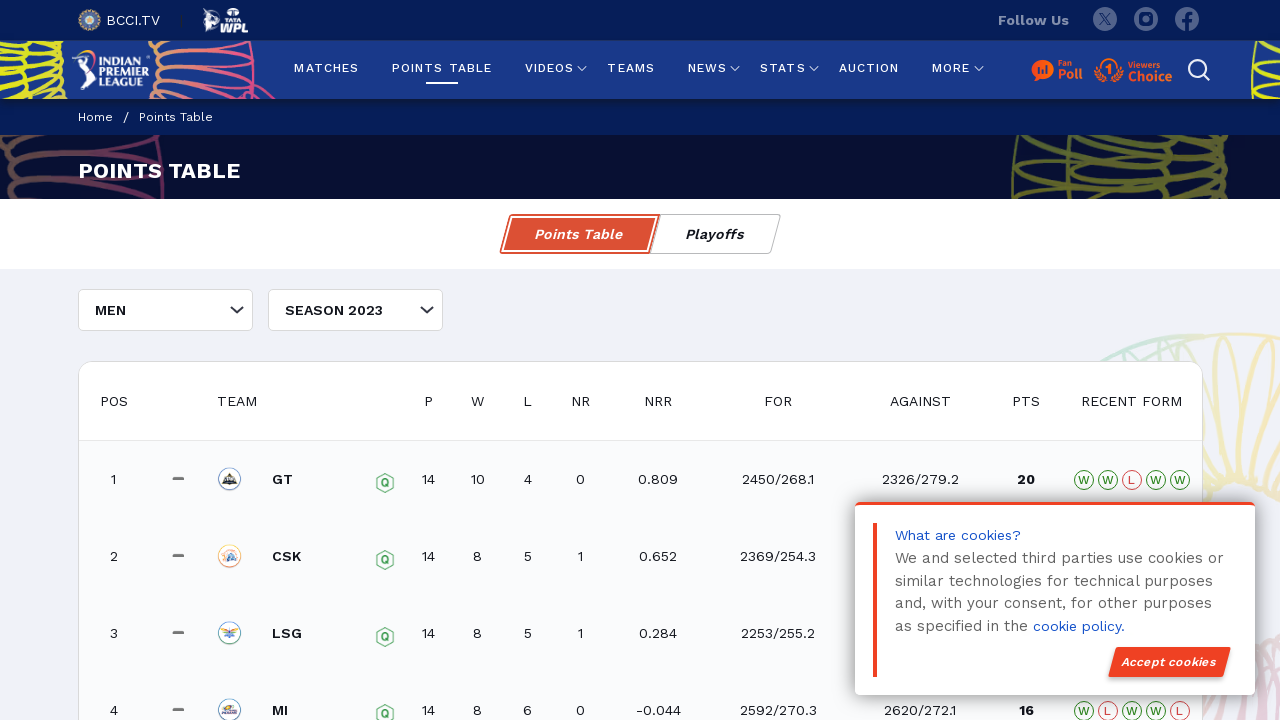

Navigated to IPL 2022 points table page
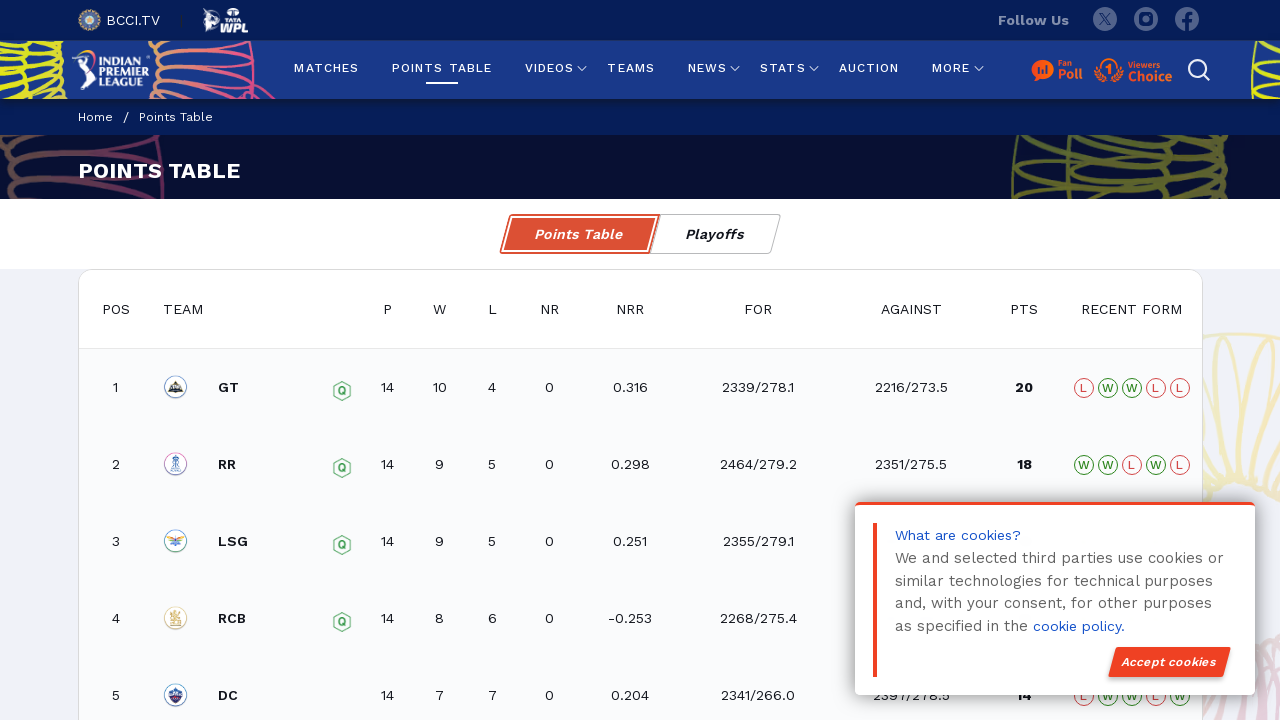

Waited for 2022 points table data to load
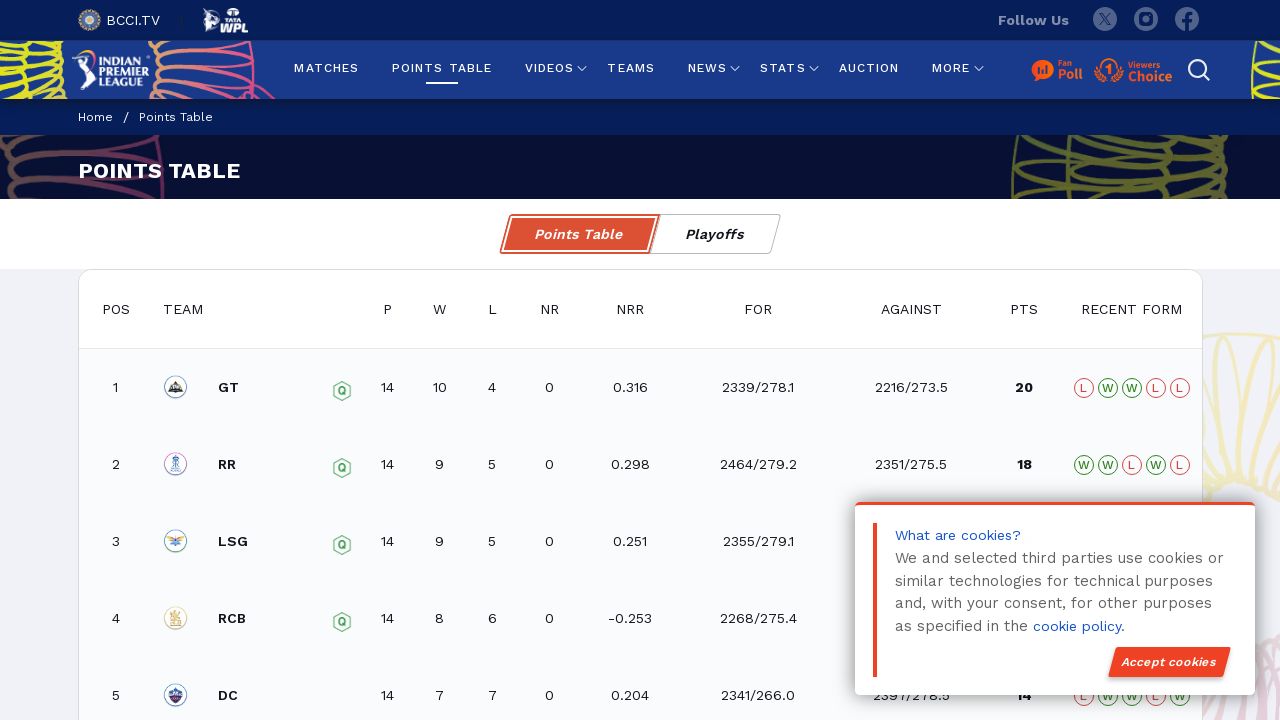

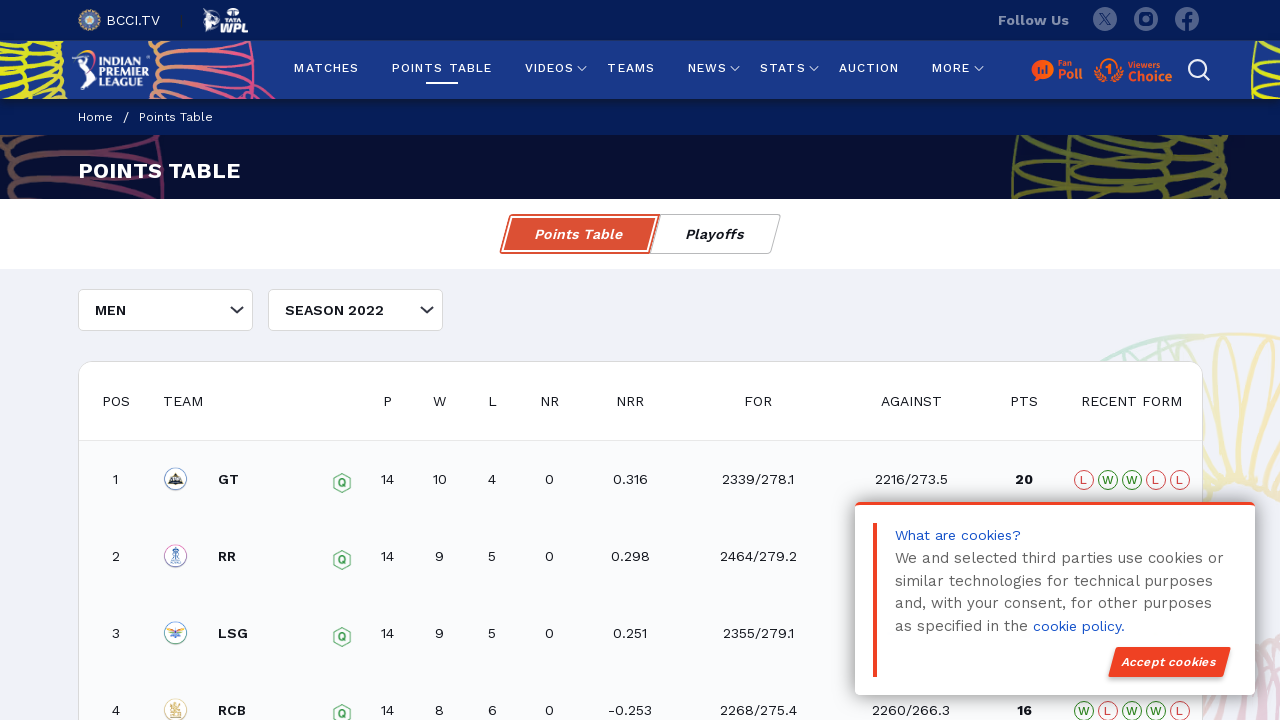